Tests a registration form by filling in first name, last name, and email fields, submitting the form, and verifying the success message is displayed.

Starting URL: http://suninjuly.github.io/registration1.html

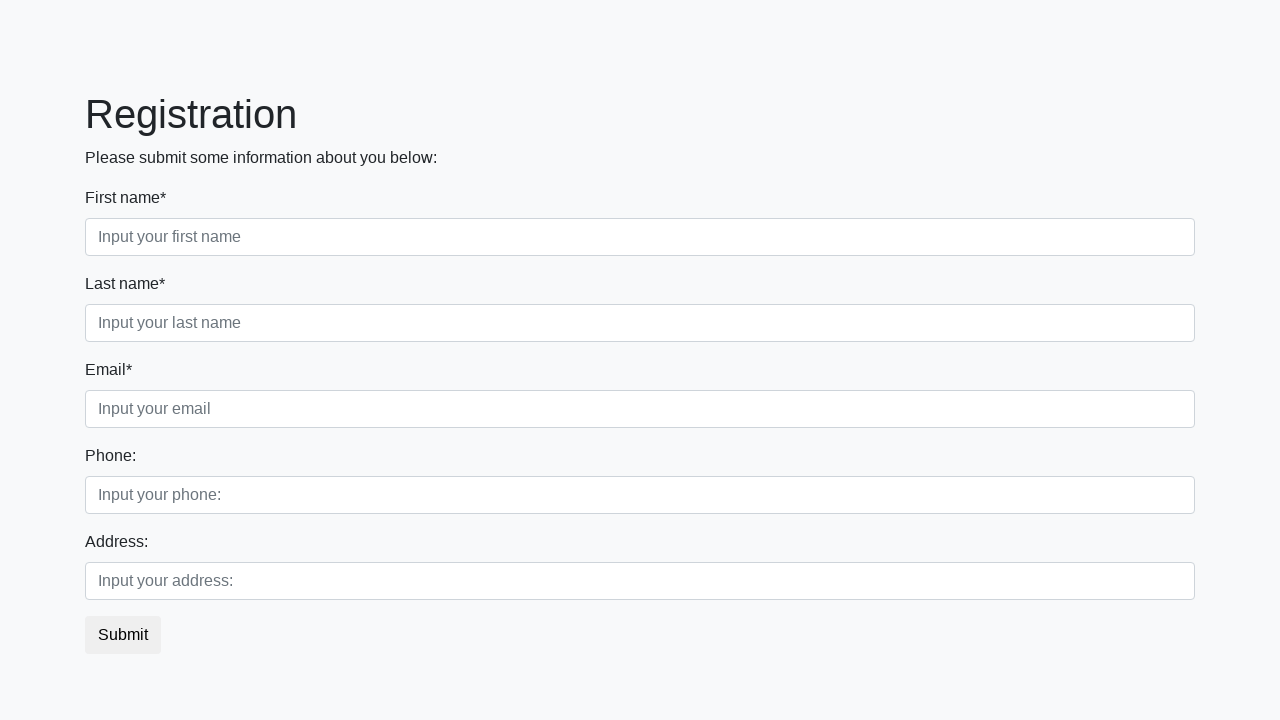

Filled first name field with 'Jennifer' on input[placeholder='Input your first name'][required]
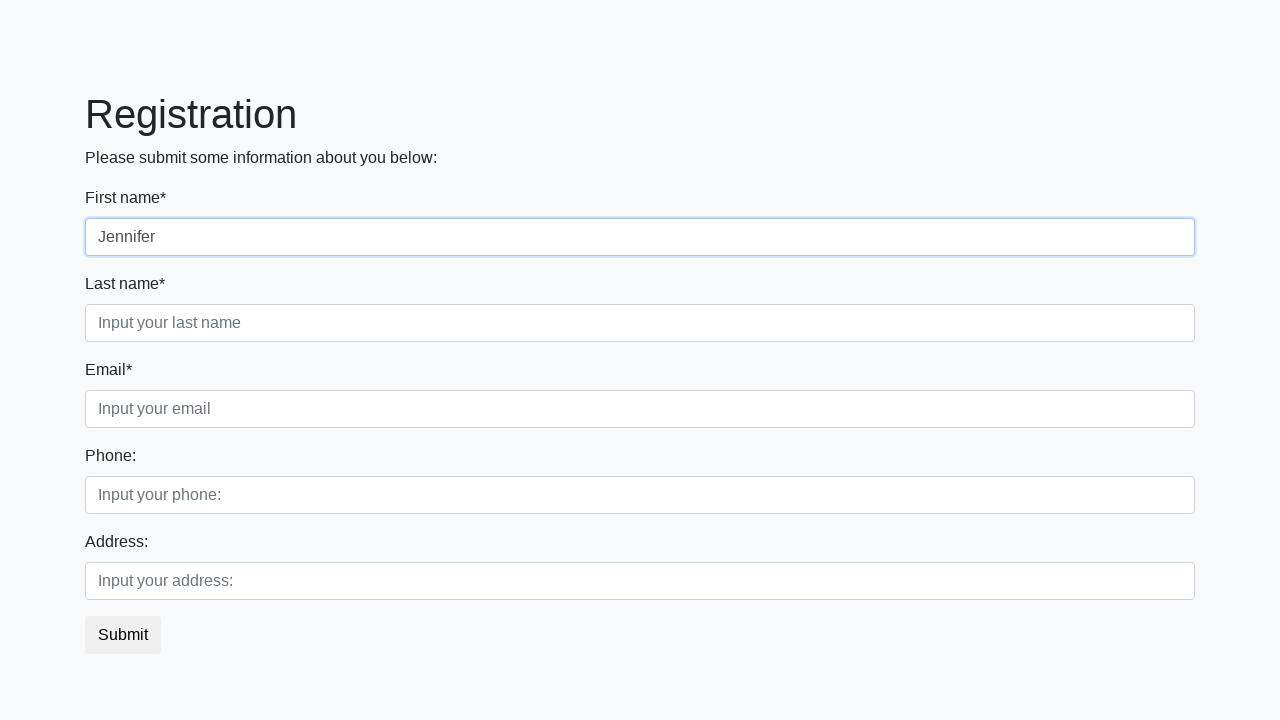

Filled last name field with 'Morrison' on input[placeholder='Input your last name'][required]
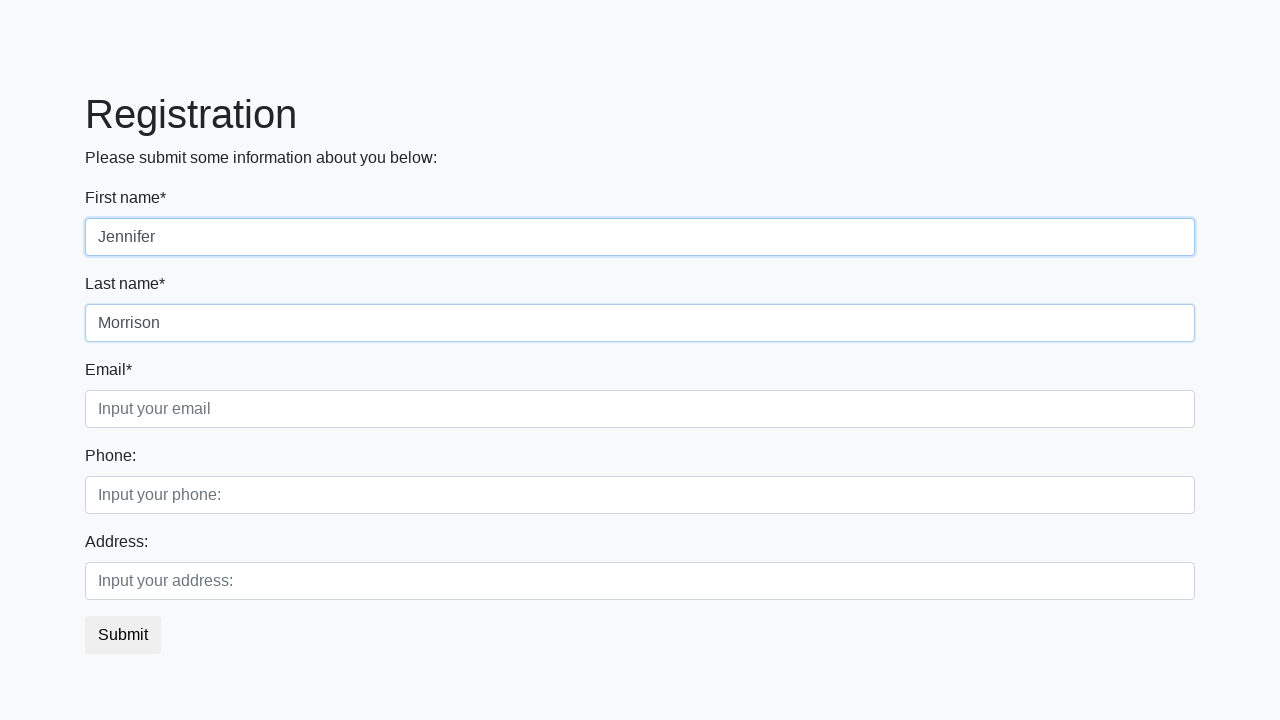

Filled email field with 'jennifer.morrison@example.com' on input[placeholder='Input your email'][required]
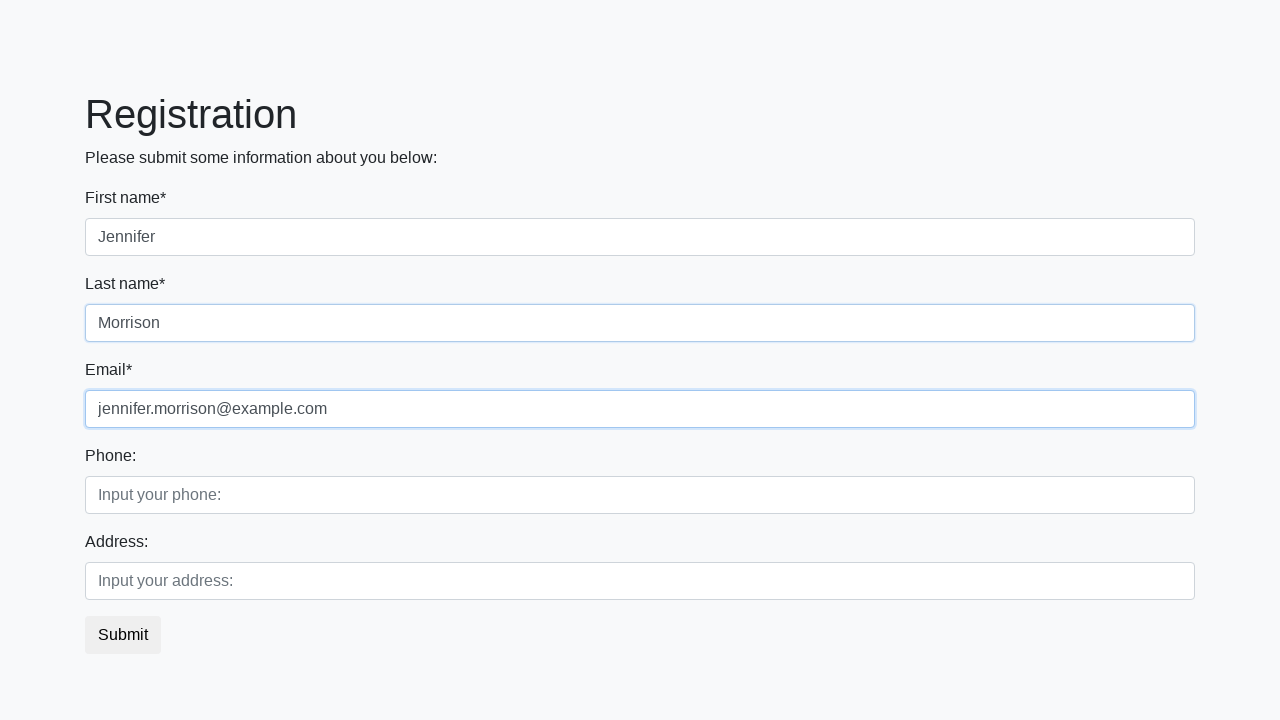

Clicked submit button at (123, 635) on button.btn
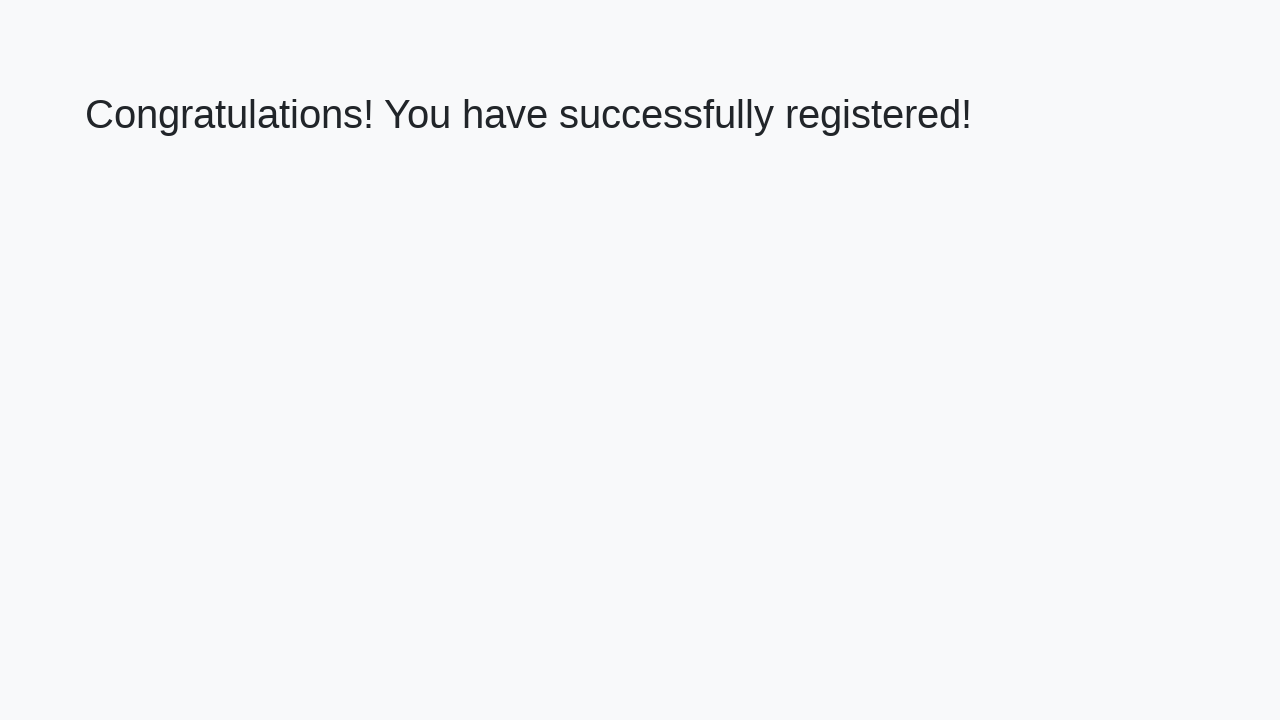

Success message header loaded
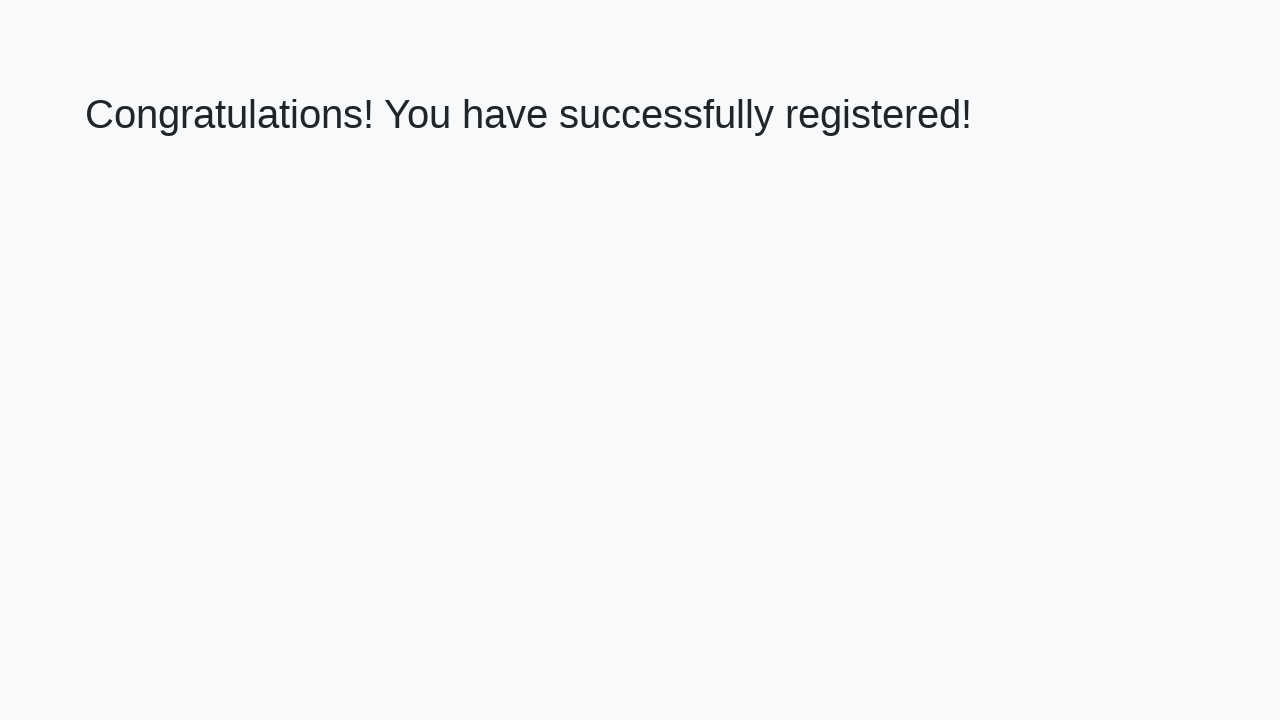

Retrieved success message text
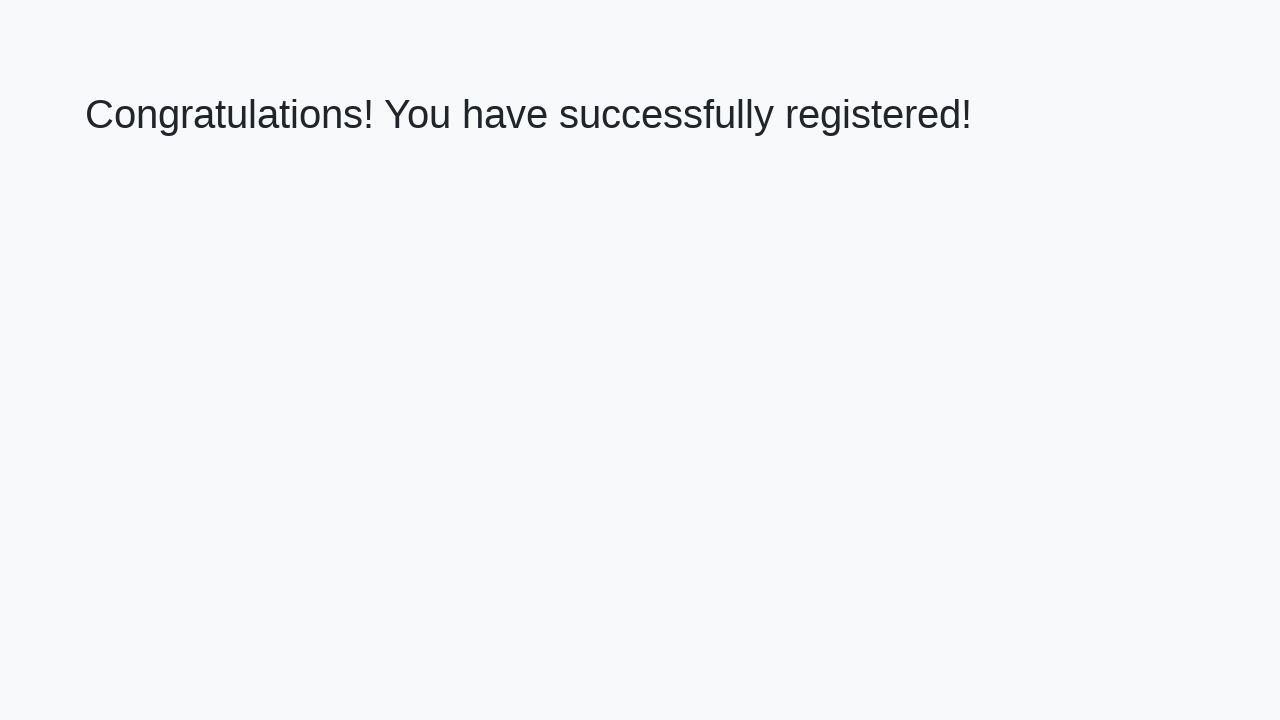

Verified success message: 'Congratulations! You have successfully registered!'
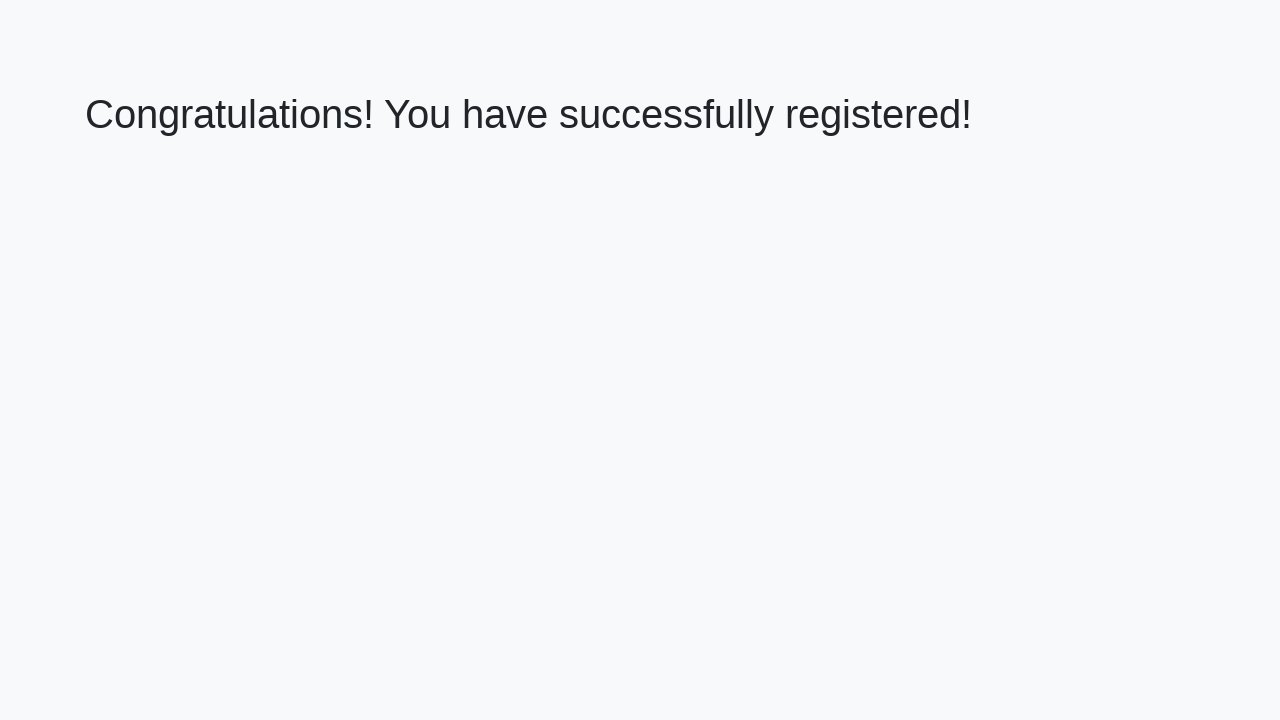

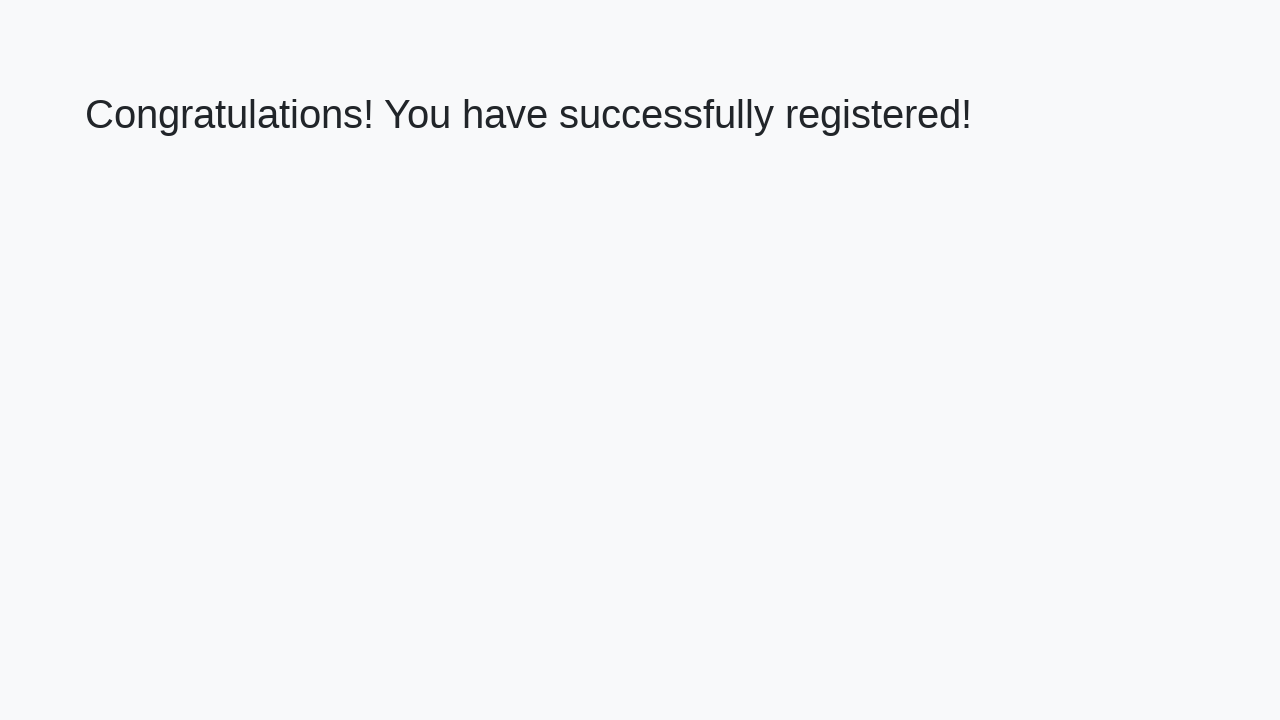